Tests that an error message is displayed when trying to log in with a username but no password

Starting URL: https://cms.demo.katalon.com

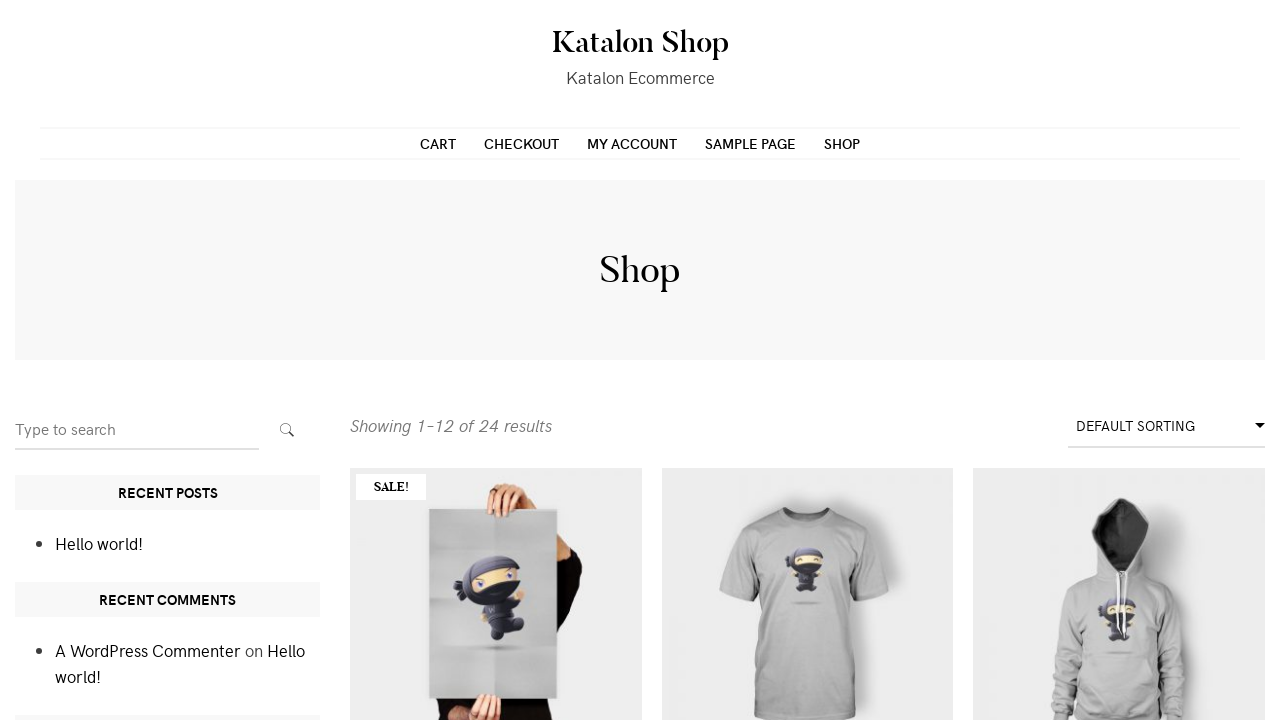

Clicked MY ACCOUNT link at (632, 143) on text=MY ACCOUNT
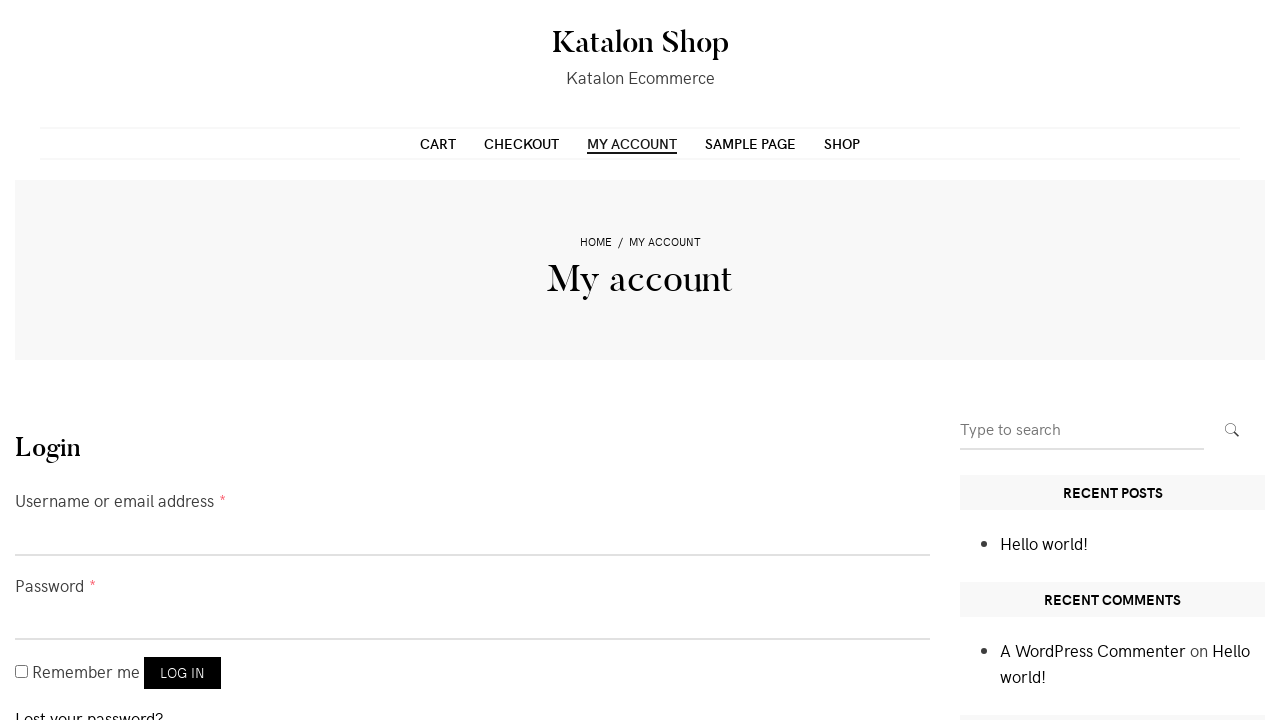

Entered username 'testuser' in text field on input[type='text']
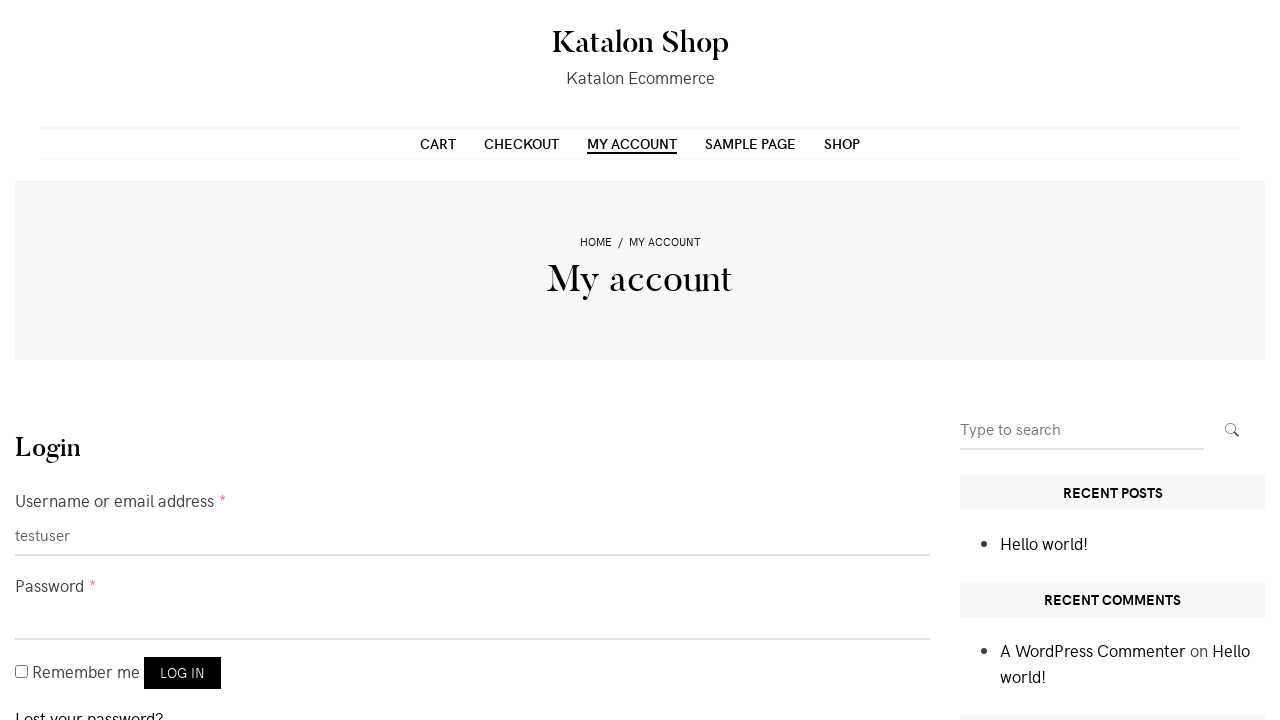

Clicked submit button to attempt login at (182, 673) on button[type='submit']
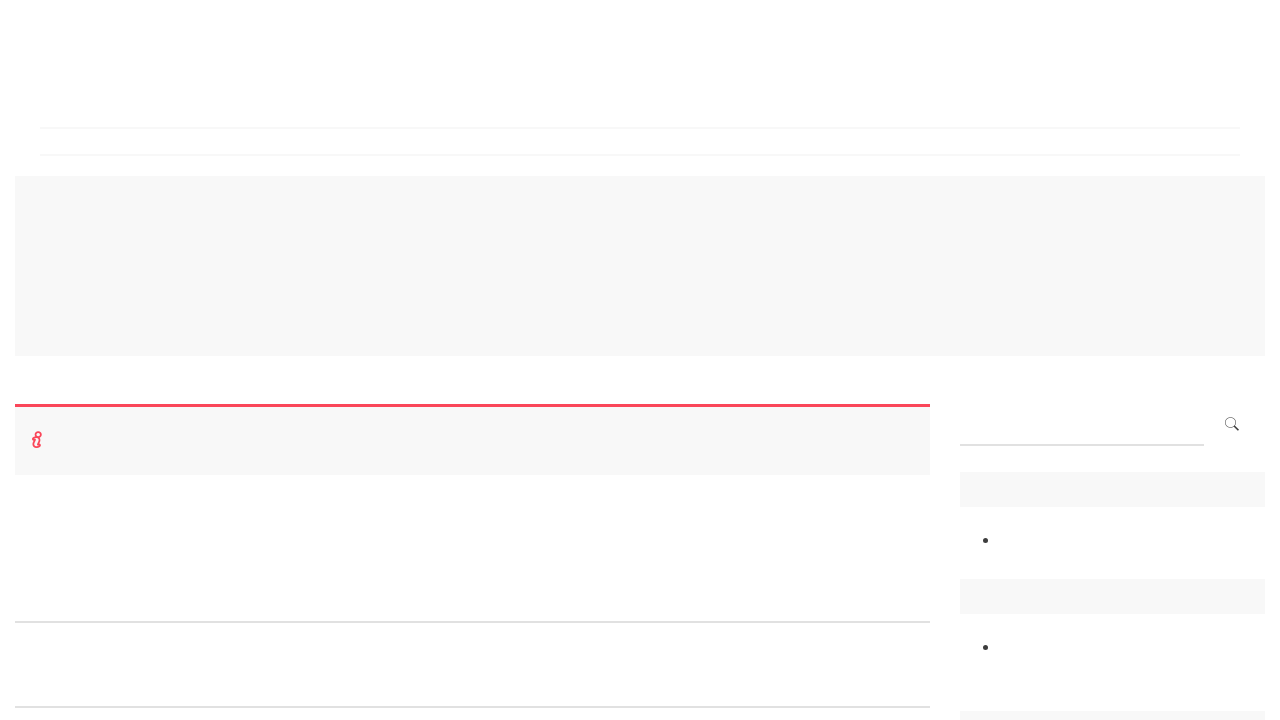

Error message appeared confirming password is missing
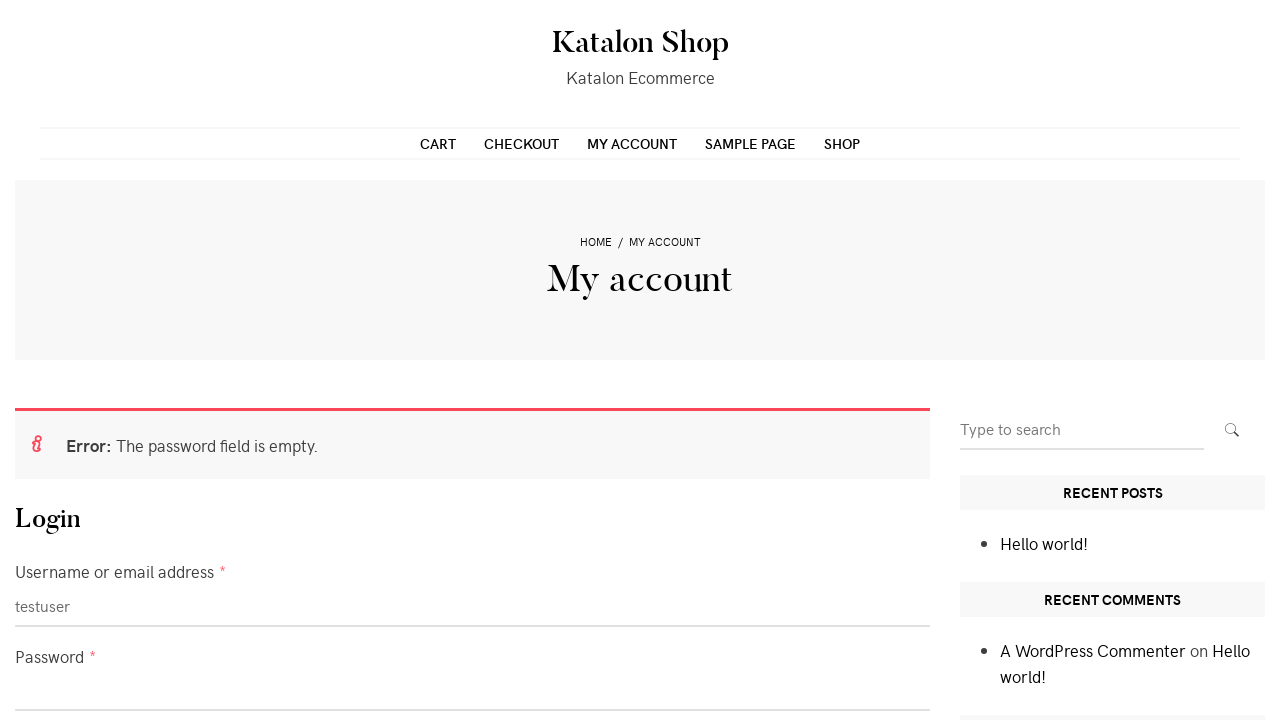

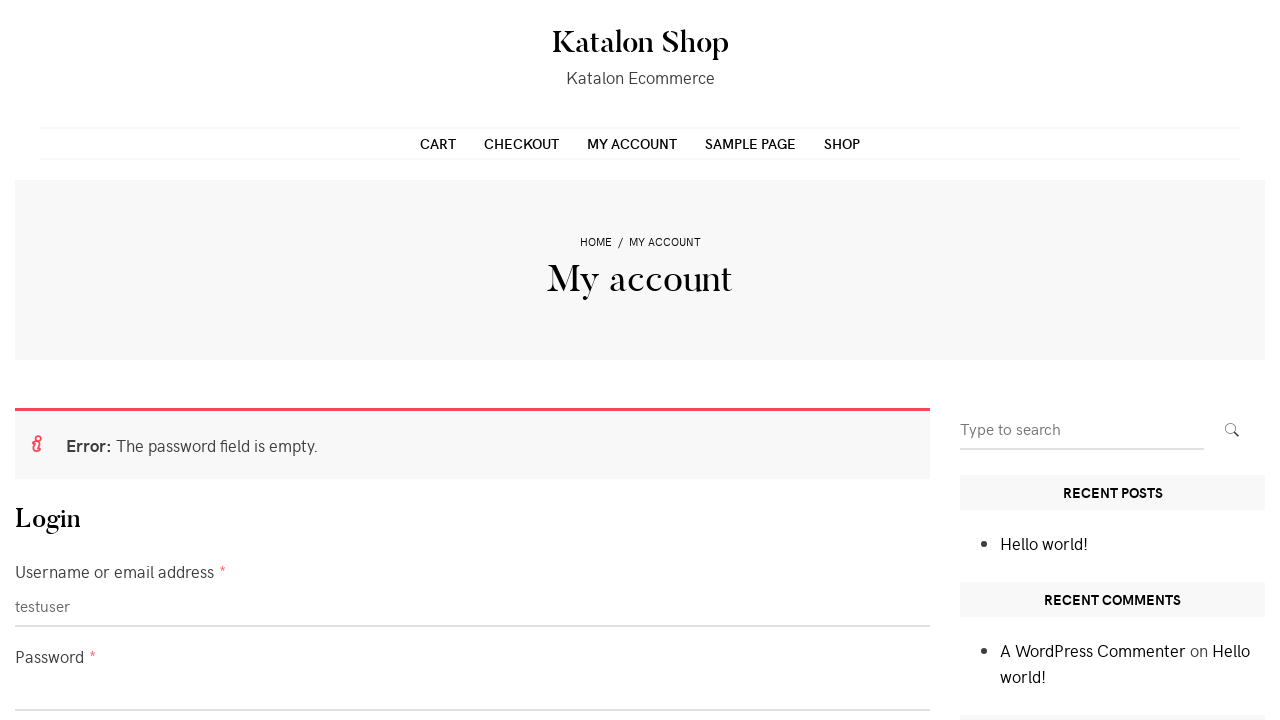